Tests keyboard shortcuts functionality by copying text from one input field to another using Ctrl+A, Ctrl+C, Tab, and Ctrl+V keyboard commands

Starting URL: https://text-compare.com/

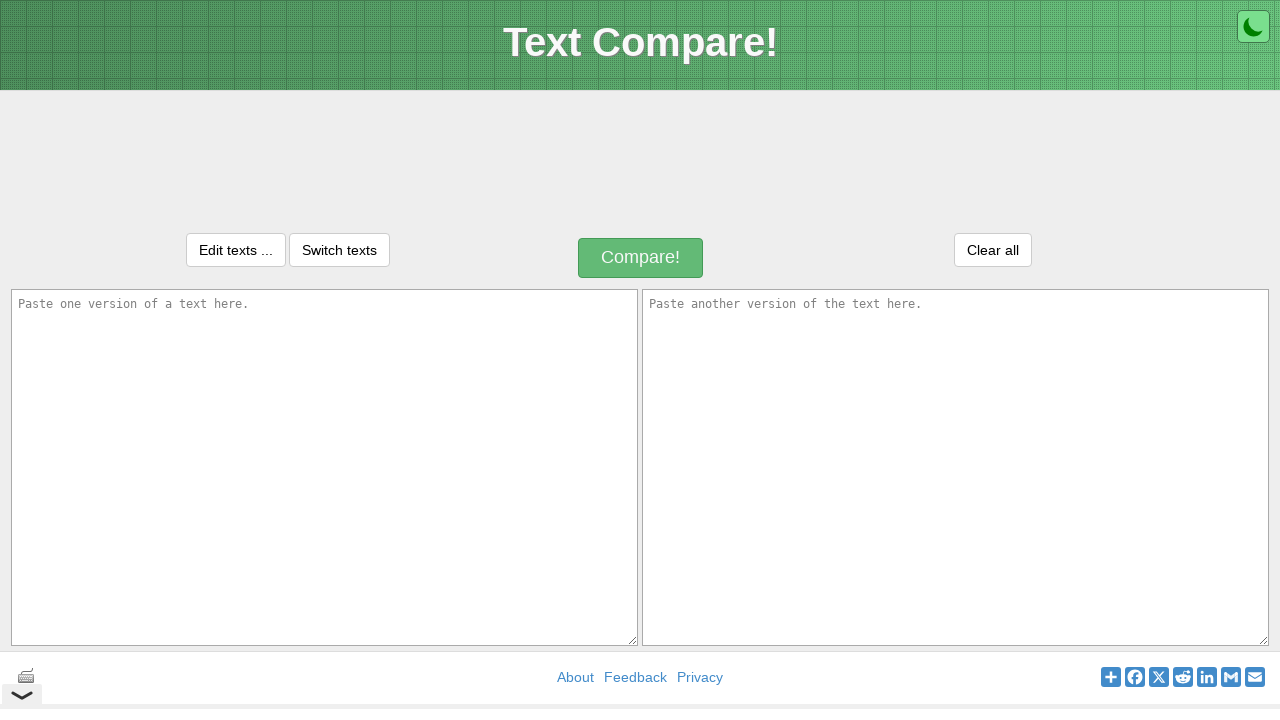

Located first input field with ID 'inputText1'
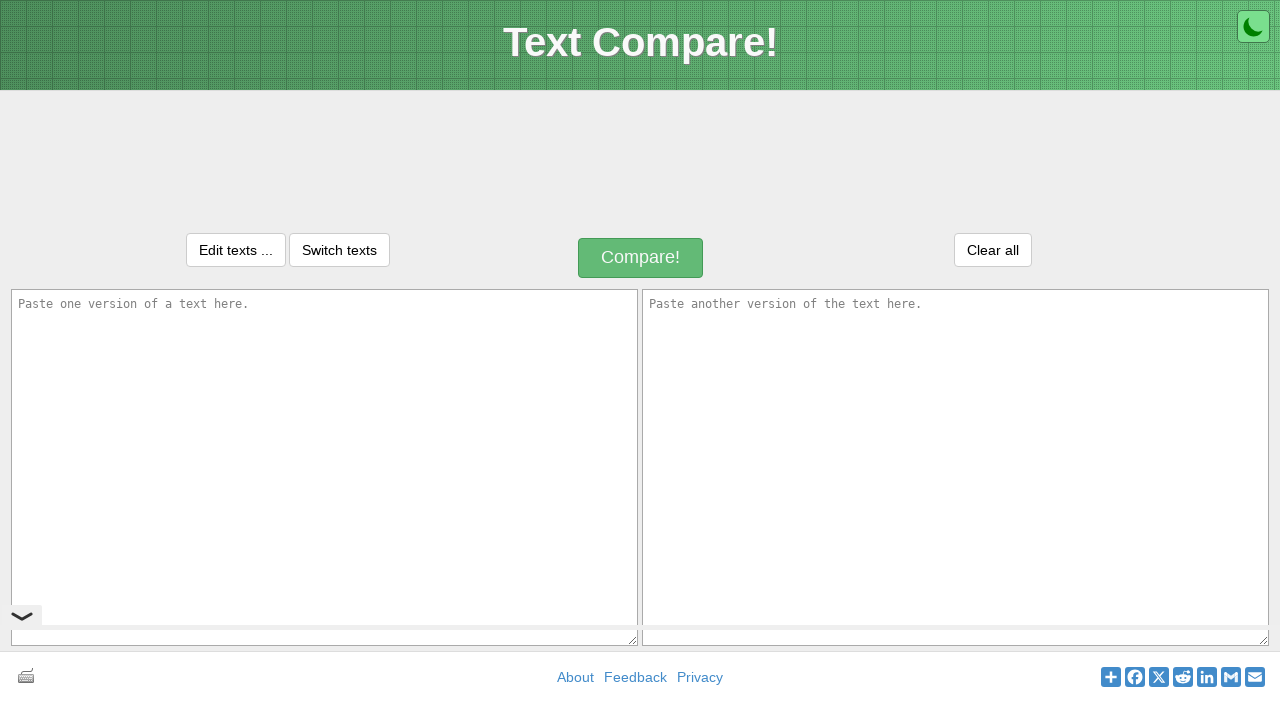

Located second input field with ID 'inputText2'
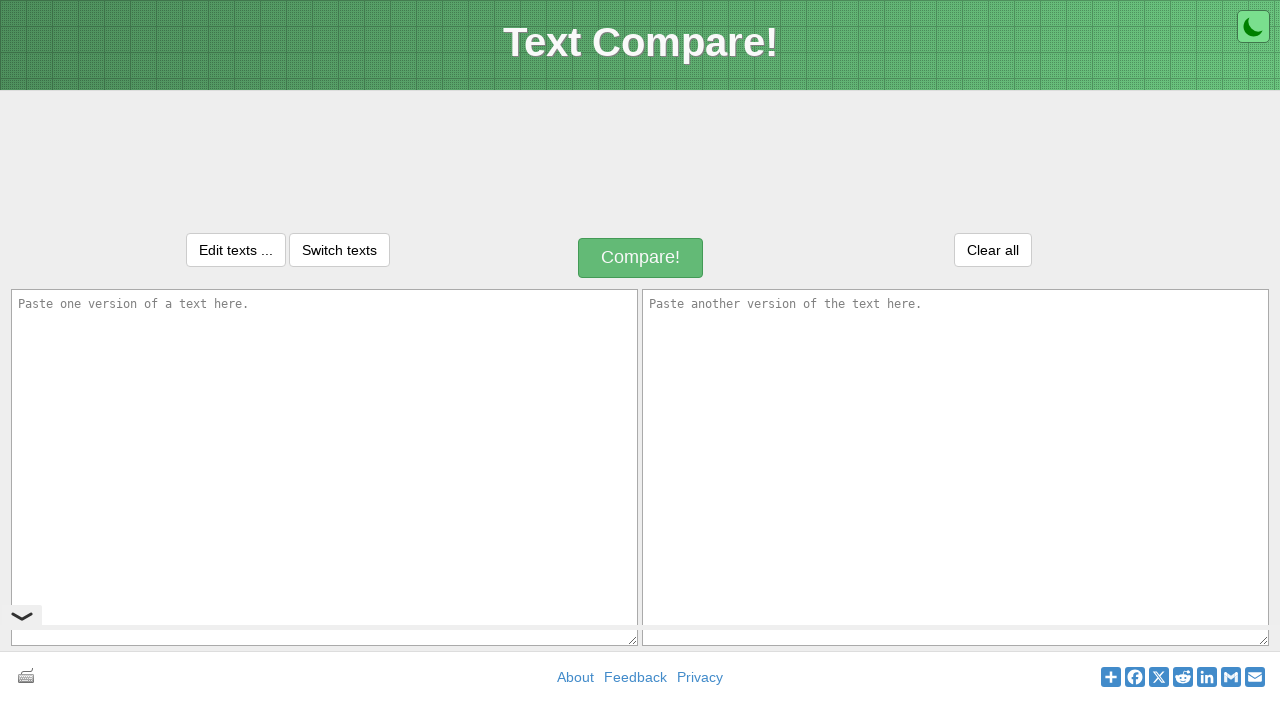

Filled first input field with 'Hari Om Narayana' on #inputText1
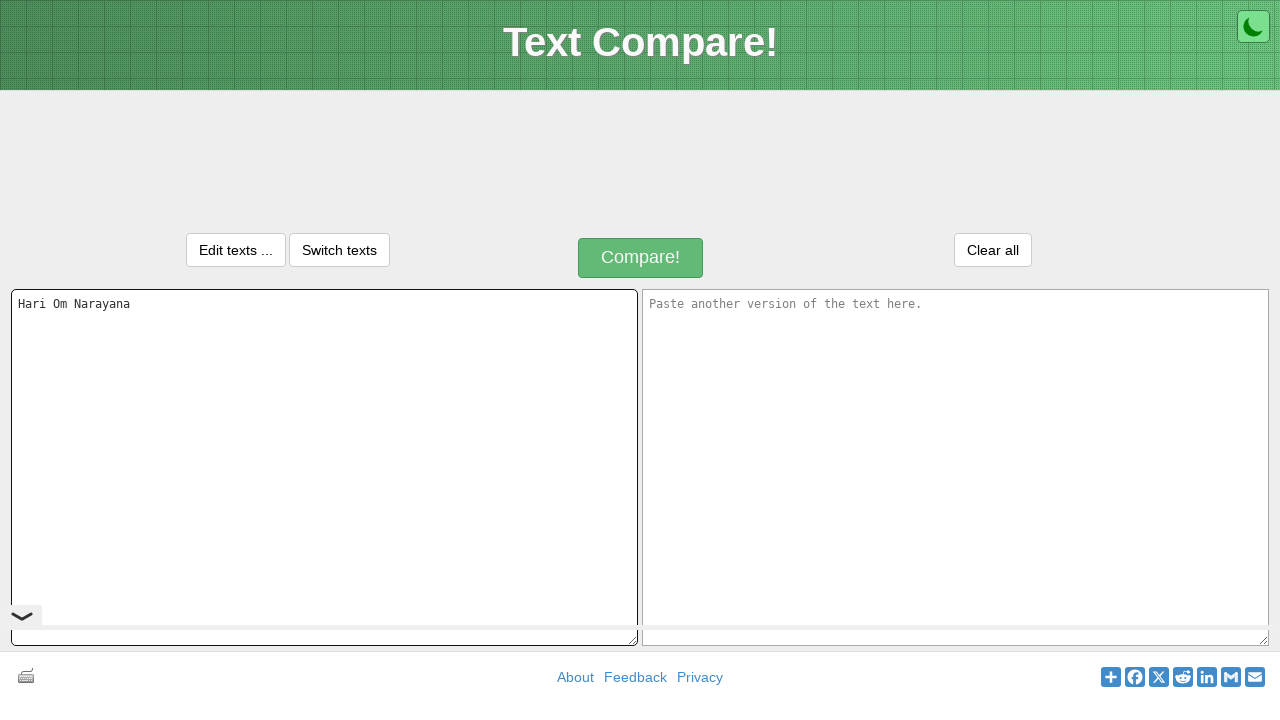

Clicked on first input field to focus it at (324, 467) on #inputText1
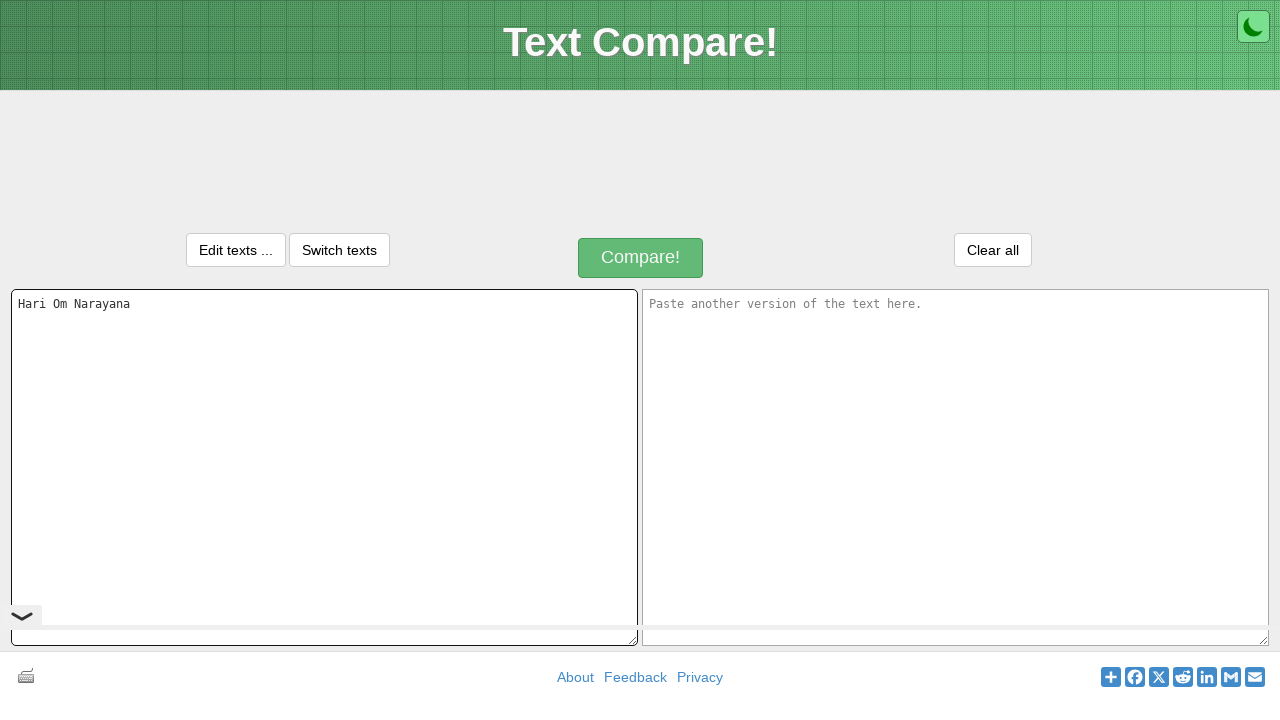

Pressed Ctrl+A to select all text in first input field
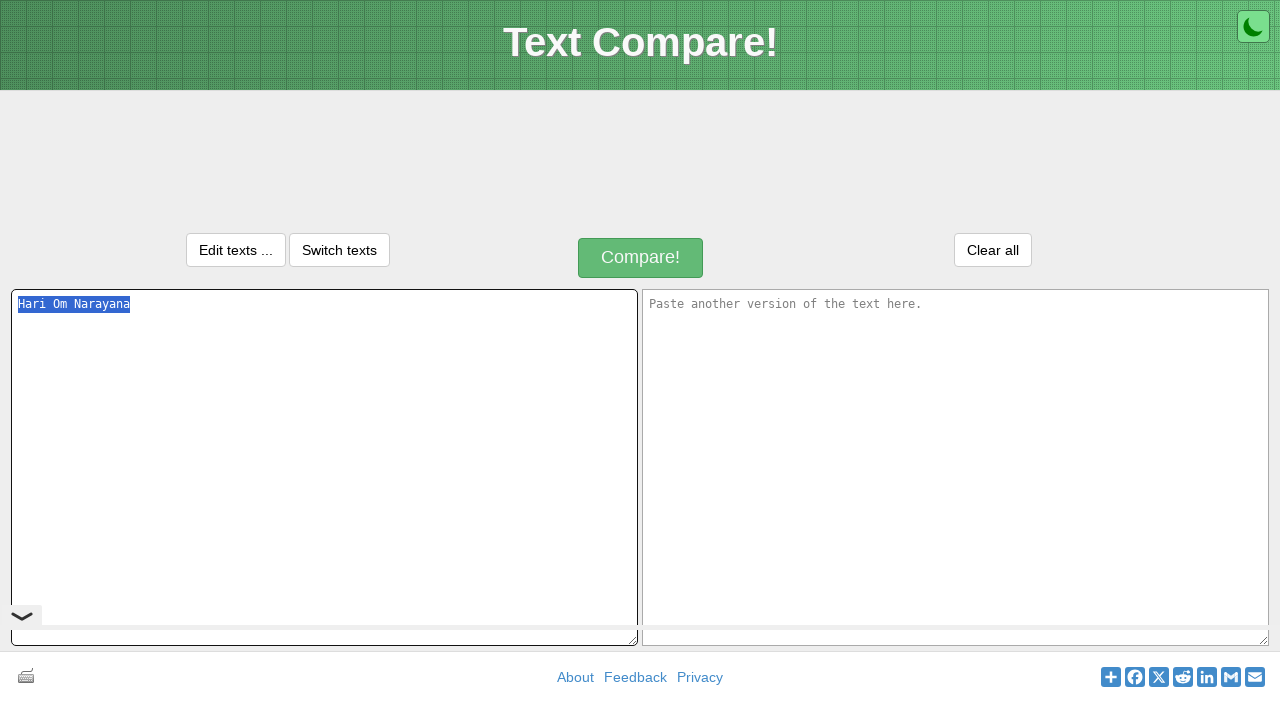

Pressed Ctrl+C to copy selected text
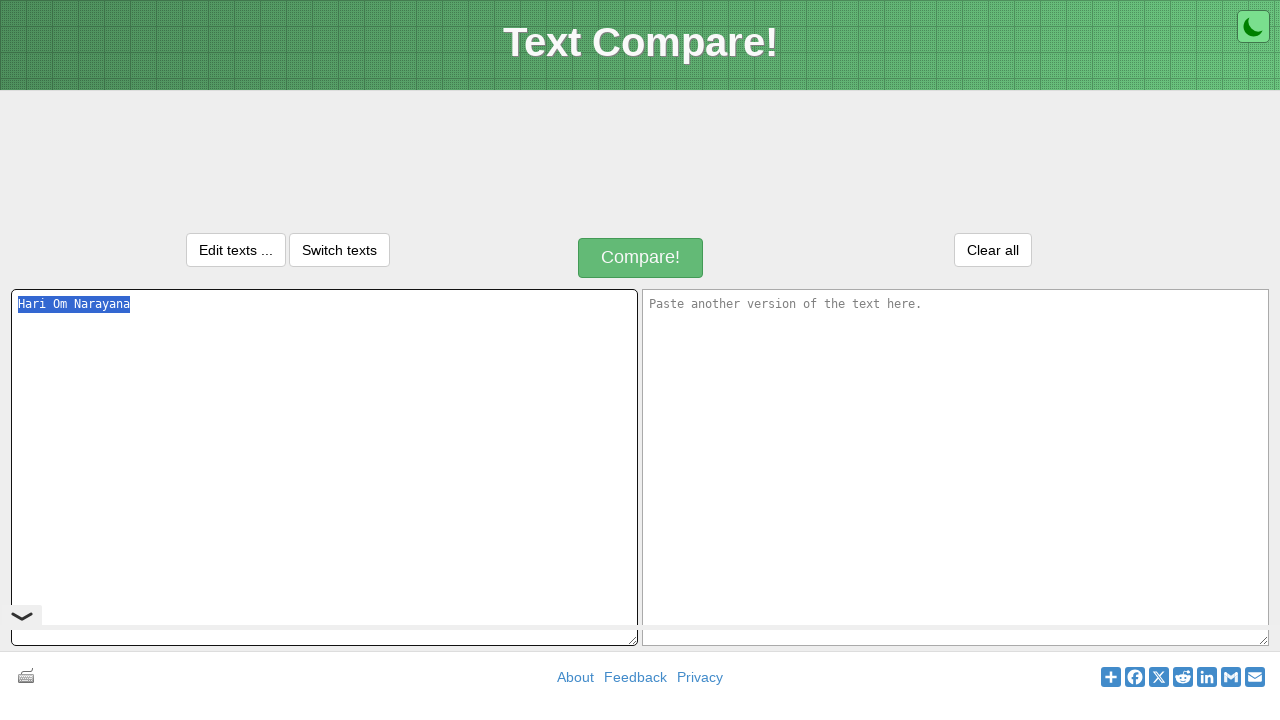

Pressed Tab to move focus to second input field
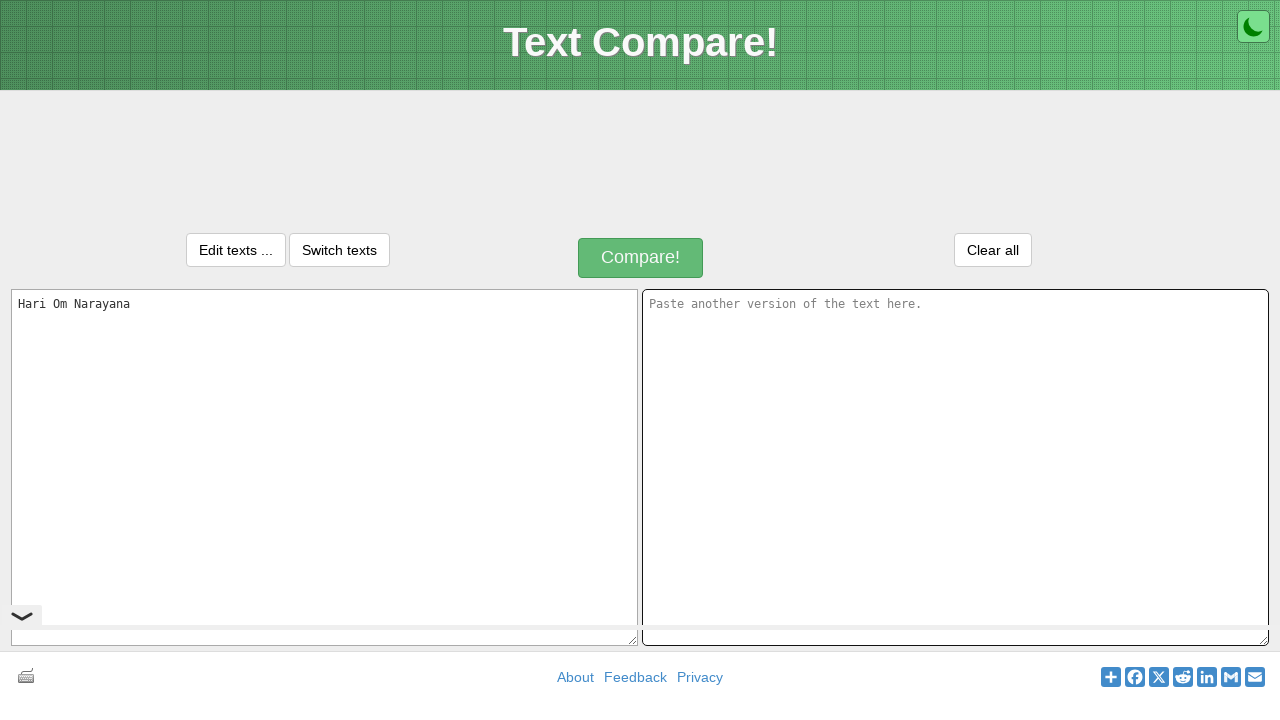

Pressed Ctrl+V to paste text into second input field
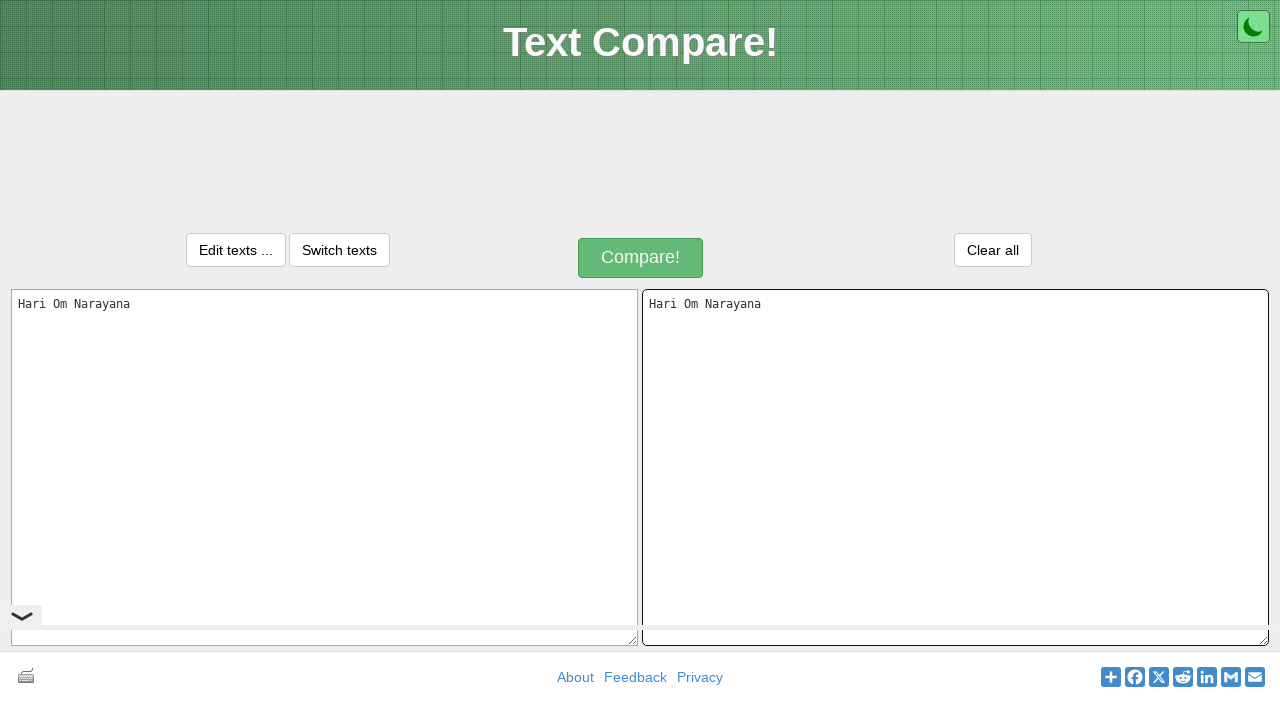

Verified that both input fields contain identical text
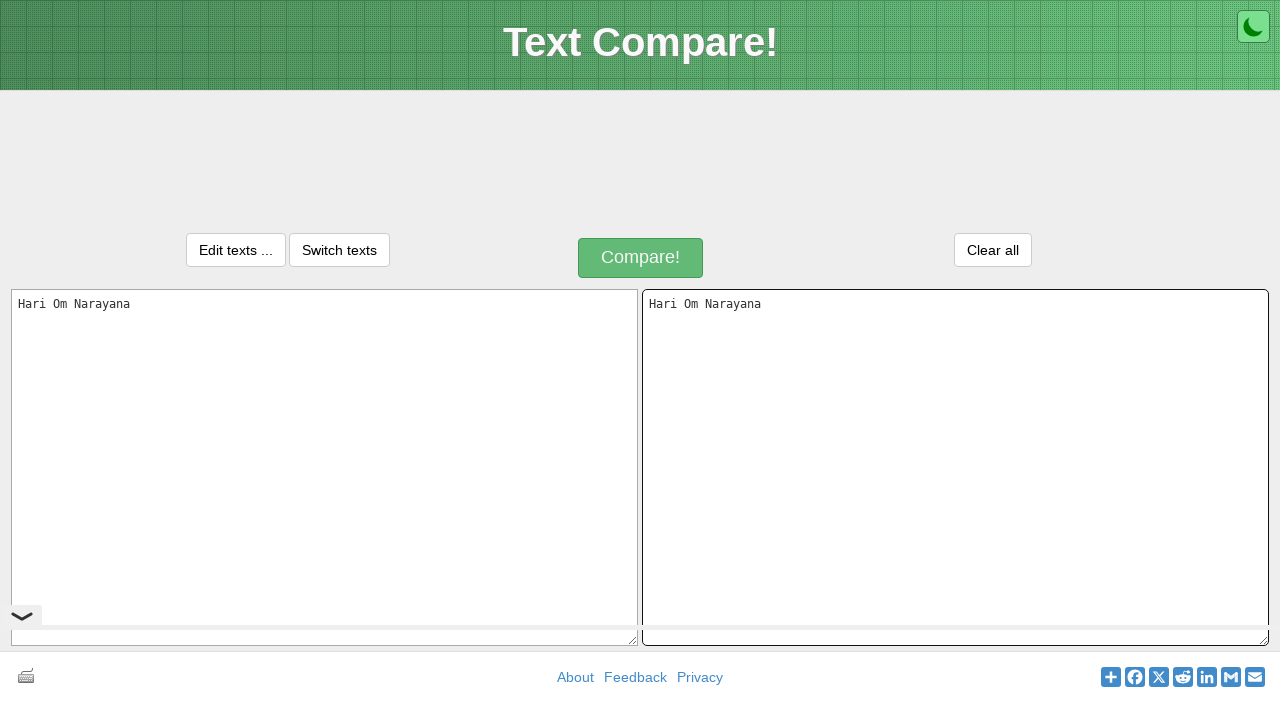

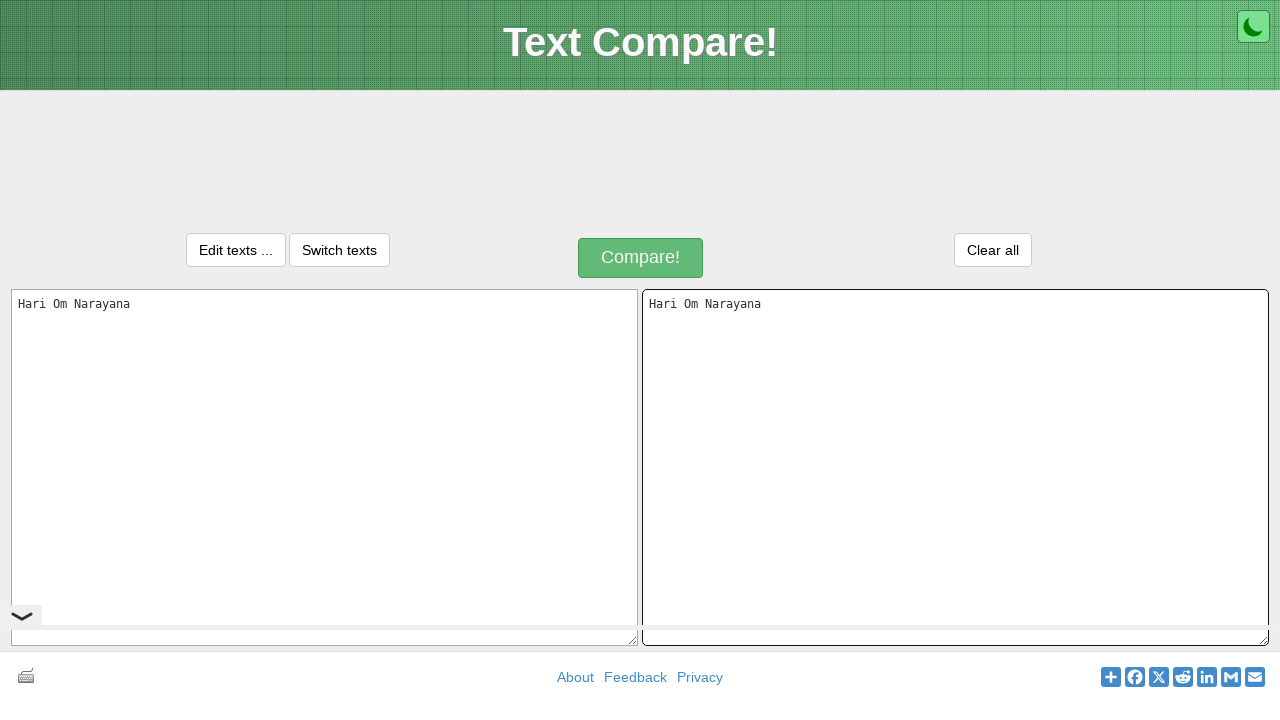